Tests file download functionality with download verification

Starting URL: https://demoqa.com/upload-download

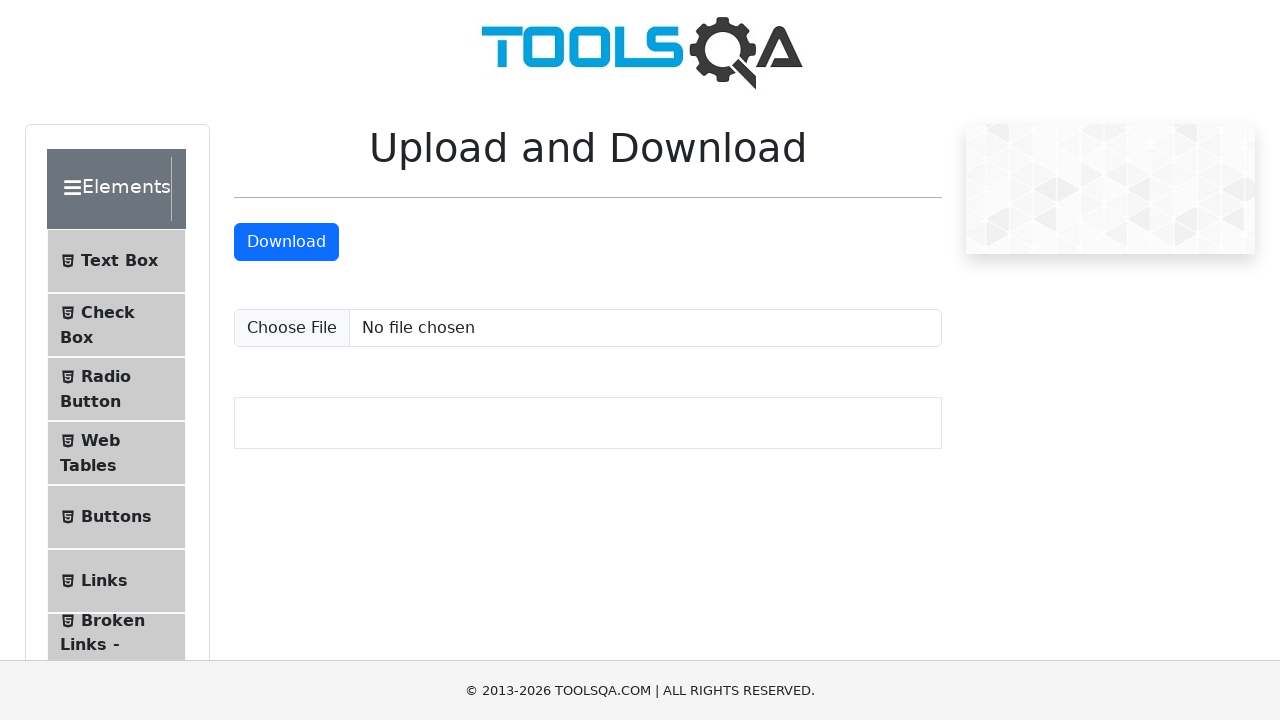

Clicked Download button and initiated file download at (286, 242) on internal:text="Download"i >> nth=-1
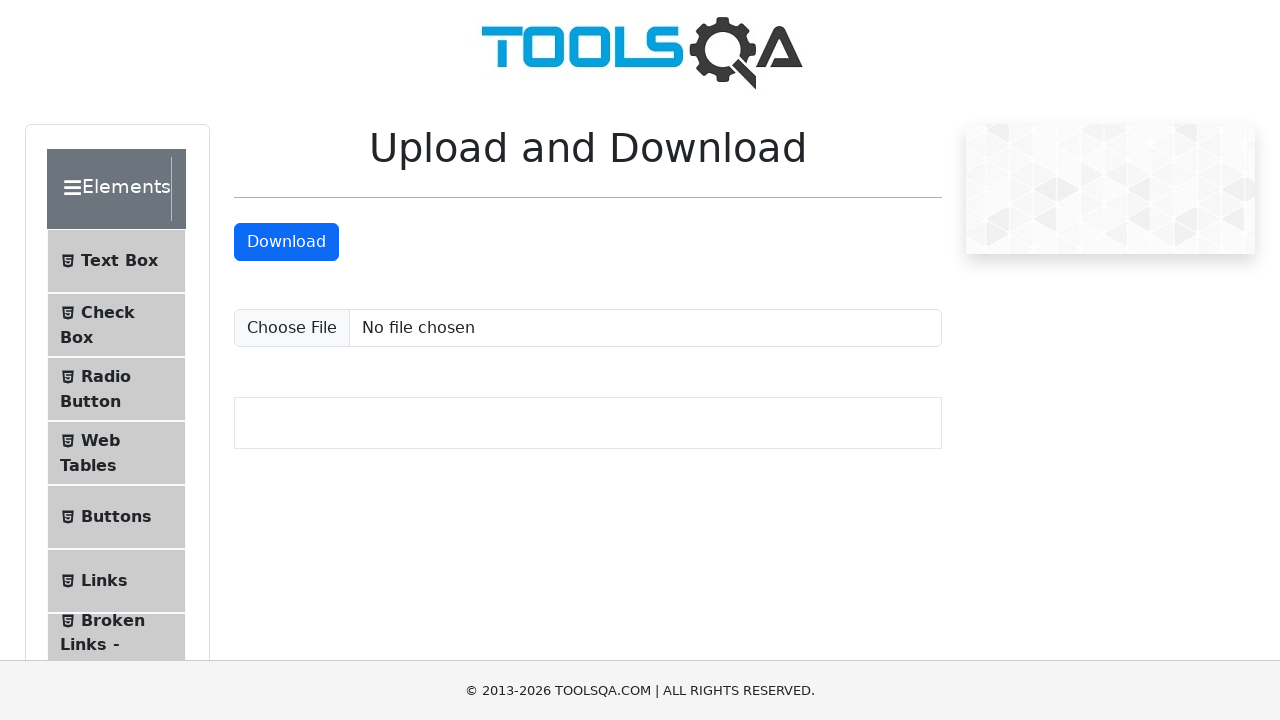

Retrieved download object from download promise
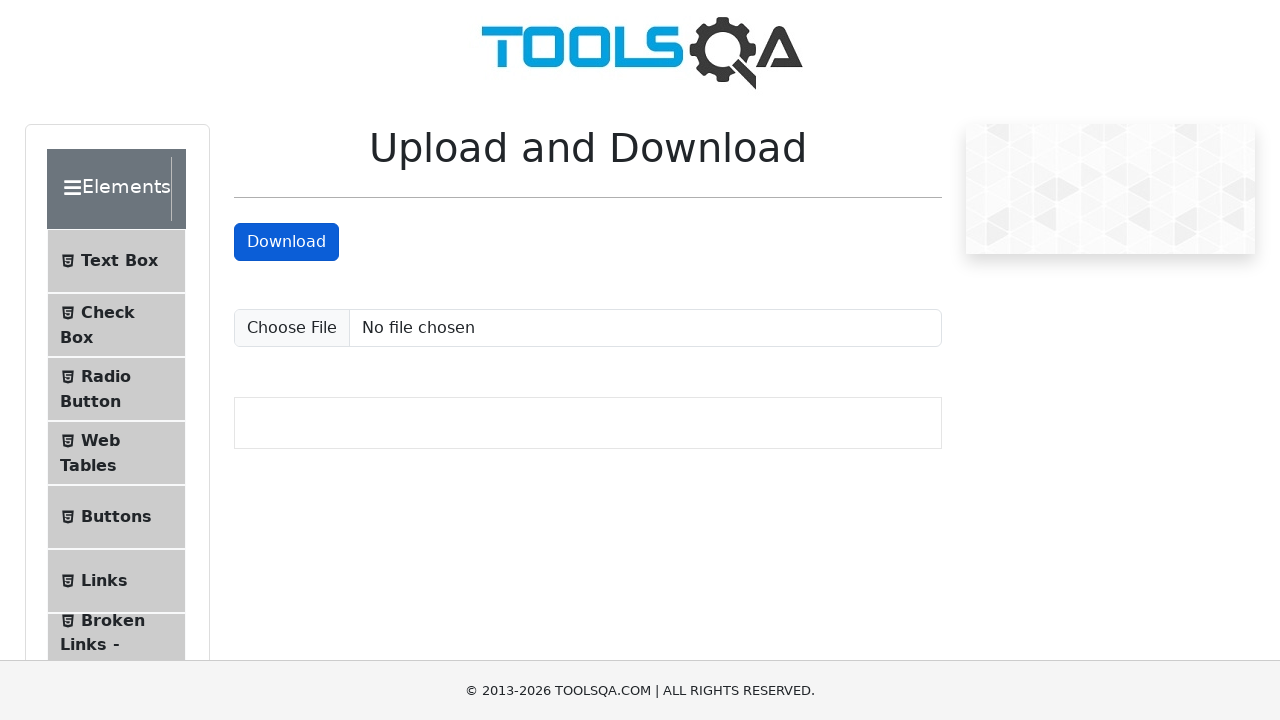

Verified download path is not None - download completed successfully
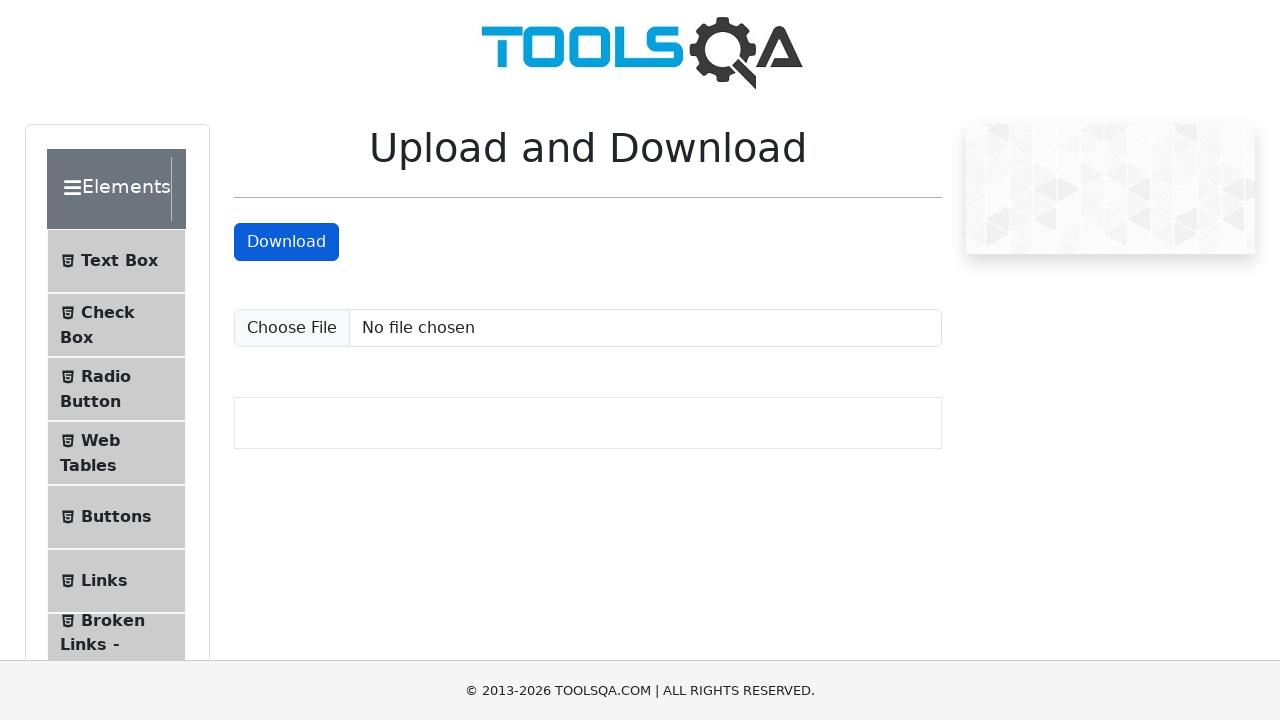

Printed download filename: sampleFile.jpeg
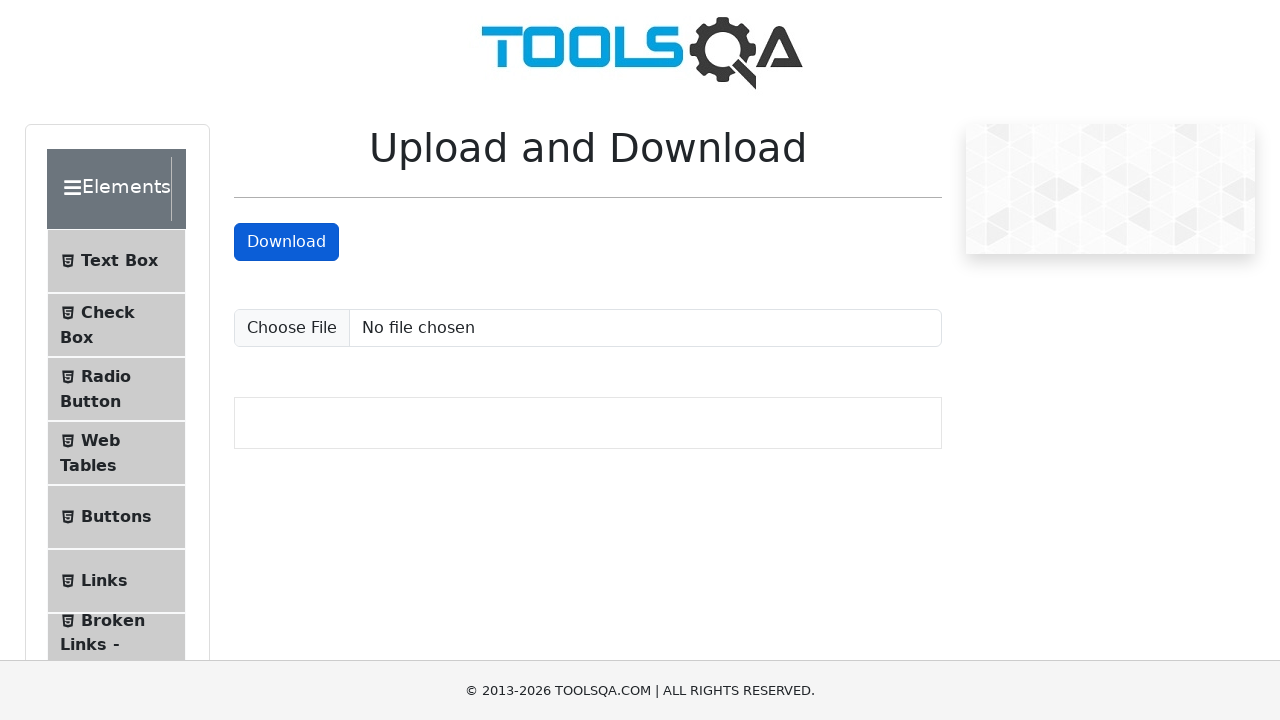

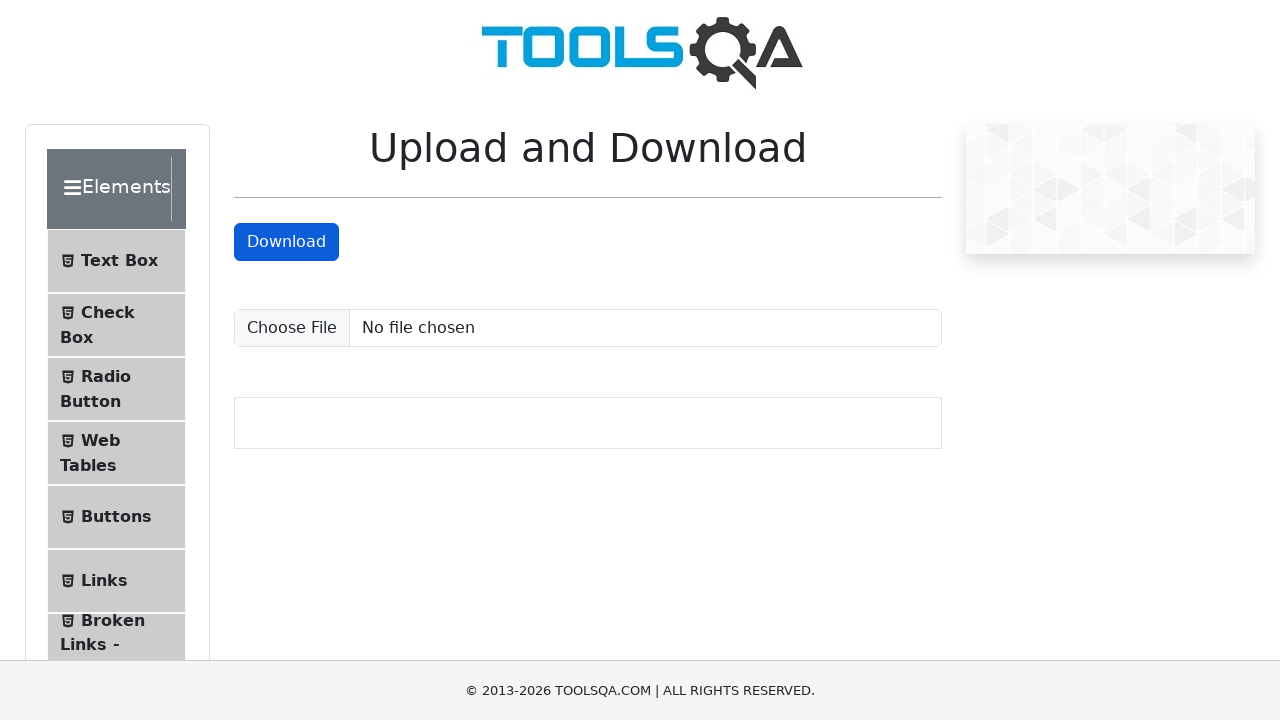